Tests Shadow DOM interaction by clicking a button inside a shadow root and verifying that an image element becomes visible within the shadow DOM.

Starting URL: https://keybooks.ro/events_calendar/

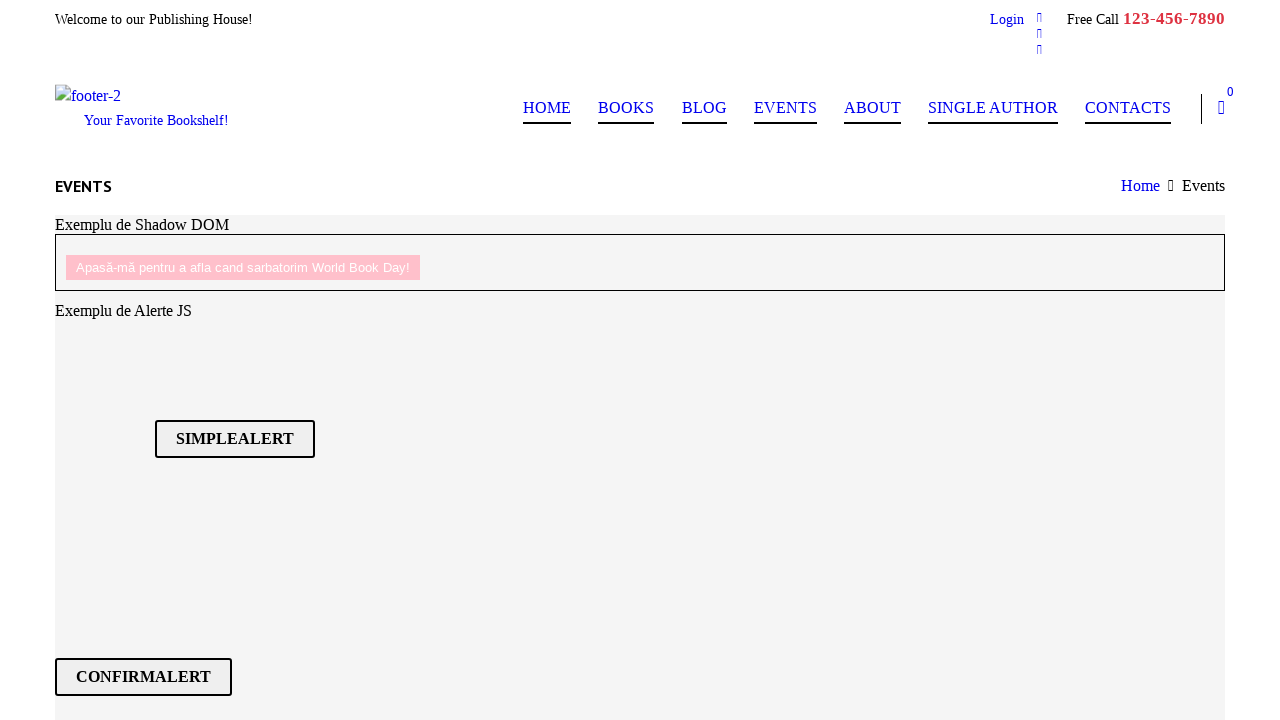

Waited 3 seconds for page to load
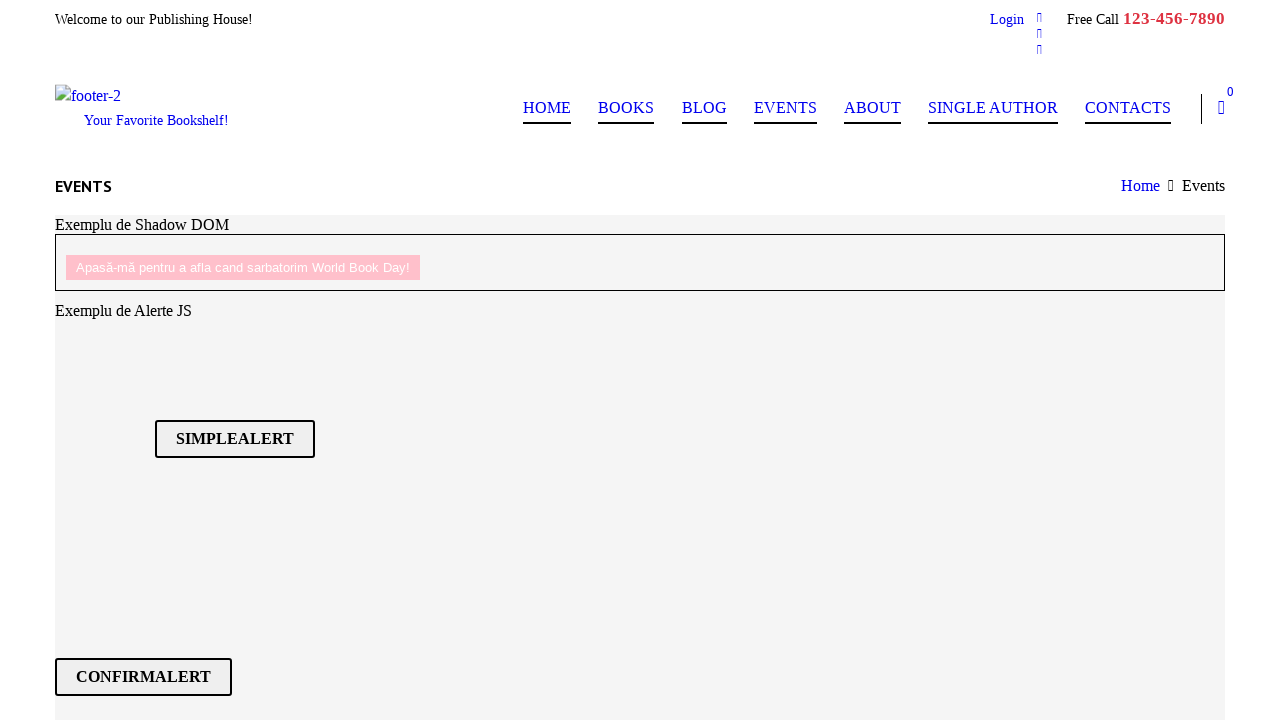

Located shadow host element with ID 'shadow-host'
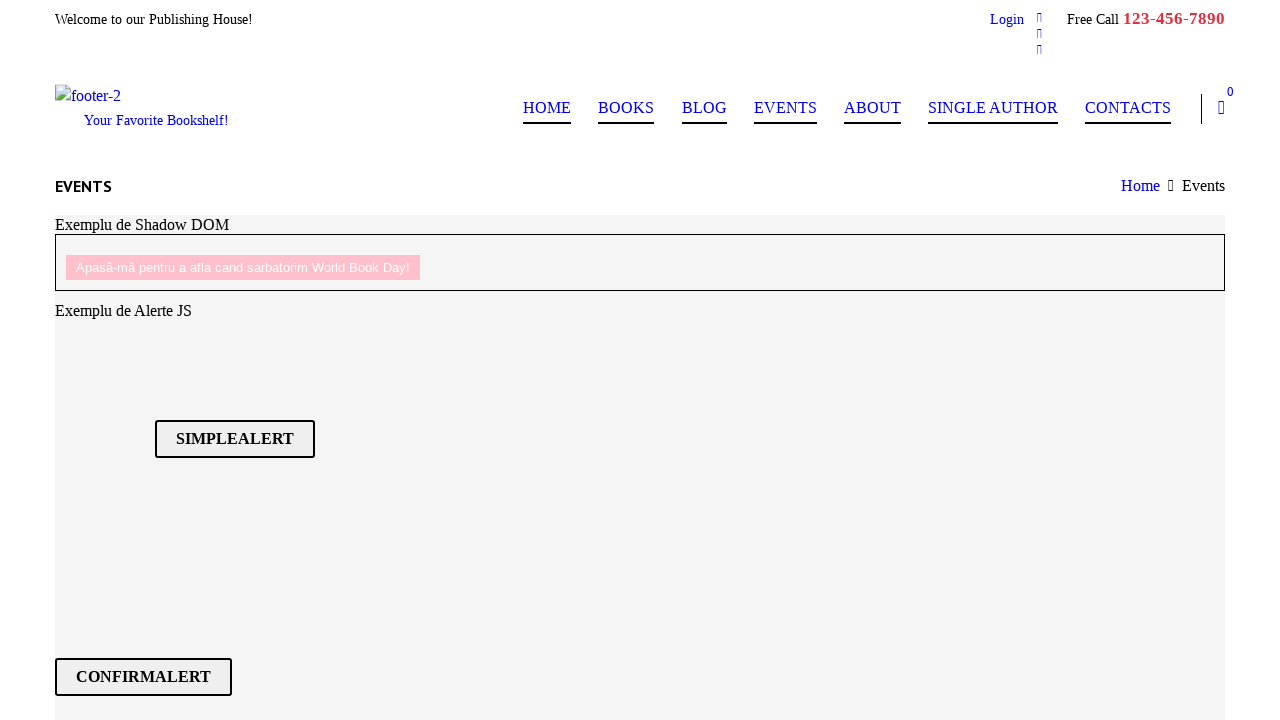

Located button element inside shadow DOM
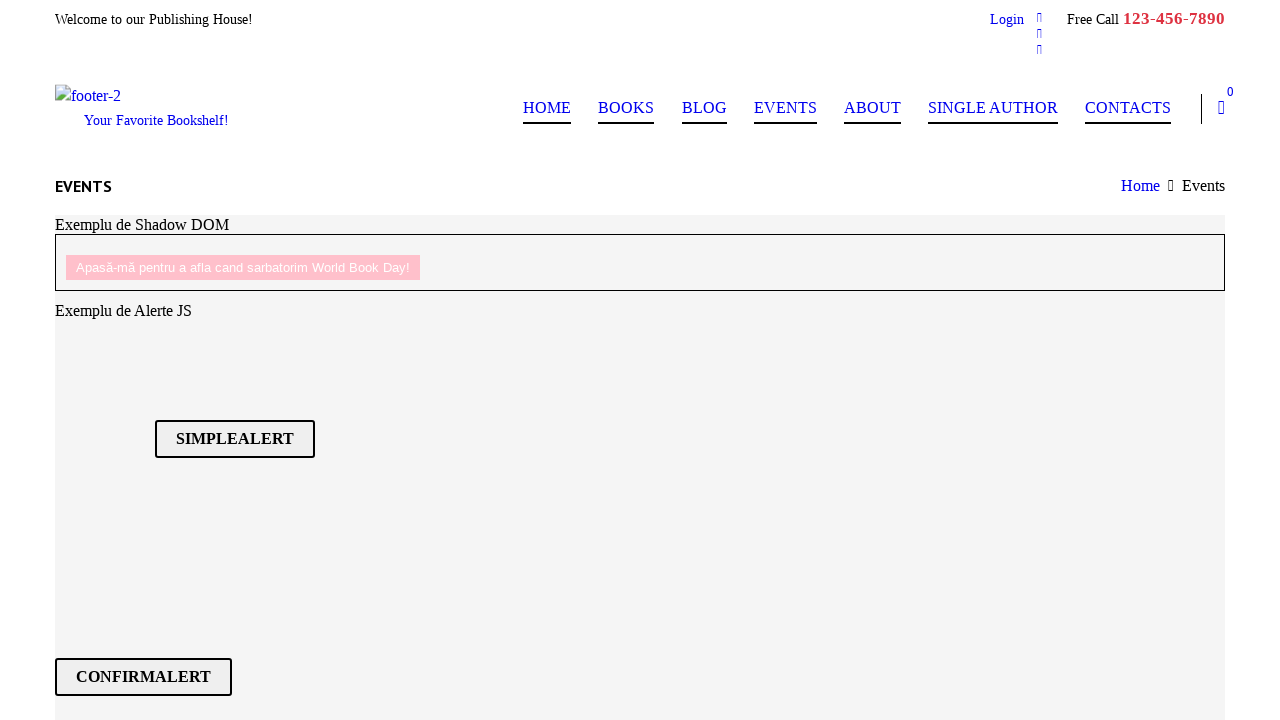

Clicked button inside shadow root at (243, 267) on #shadow-host >> div.shadow-element > button
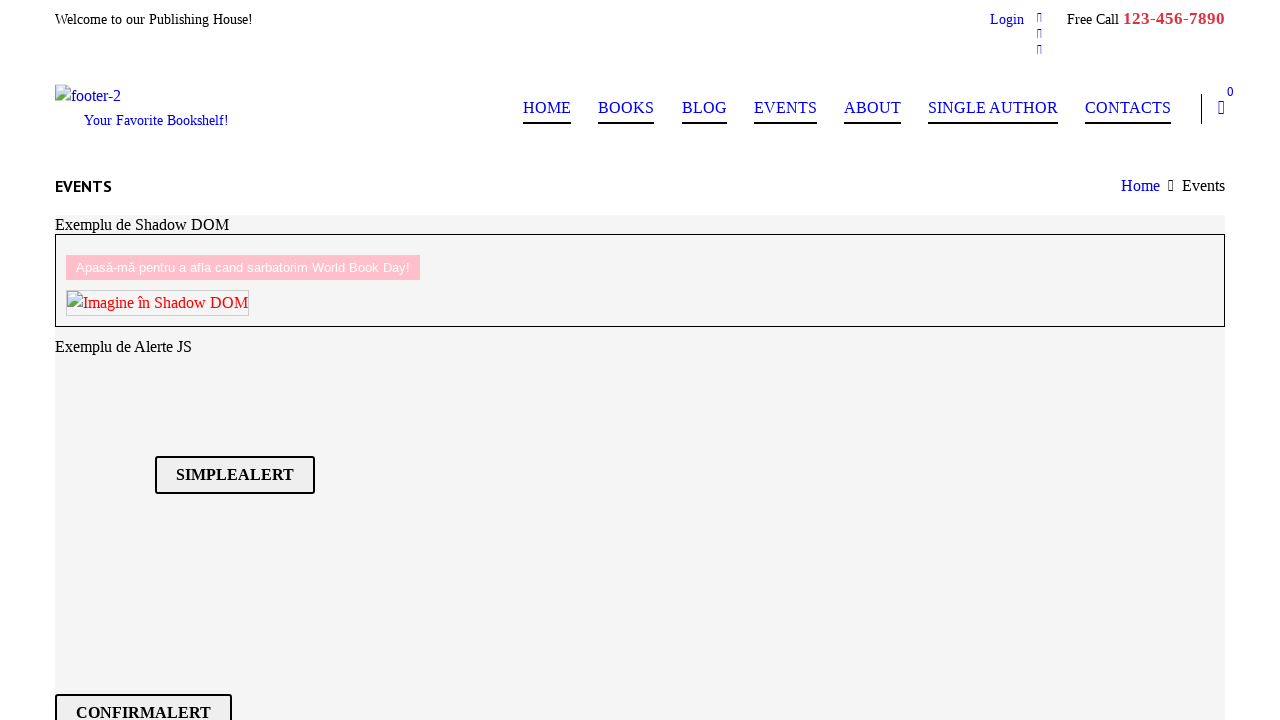

Located book picture image element in shadow DOM
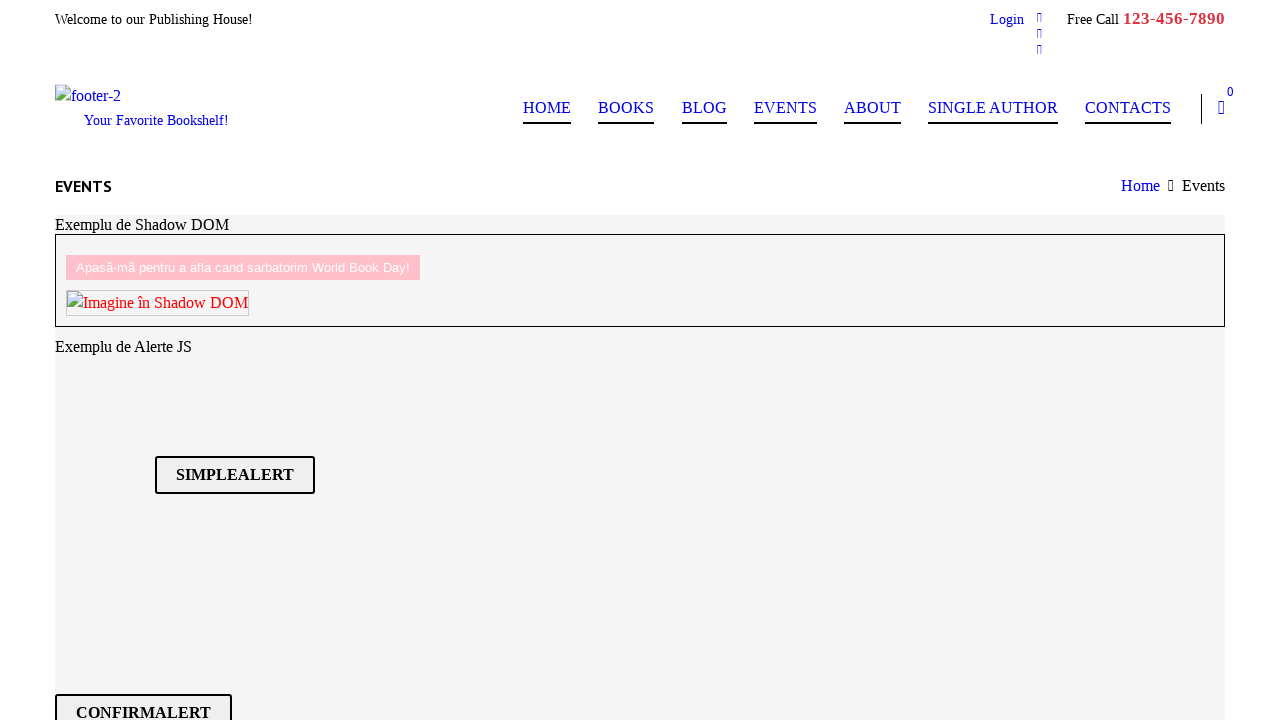

Waited for book picture image to become visible
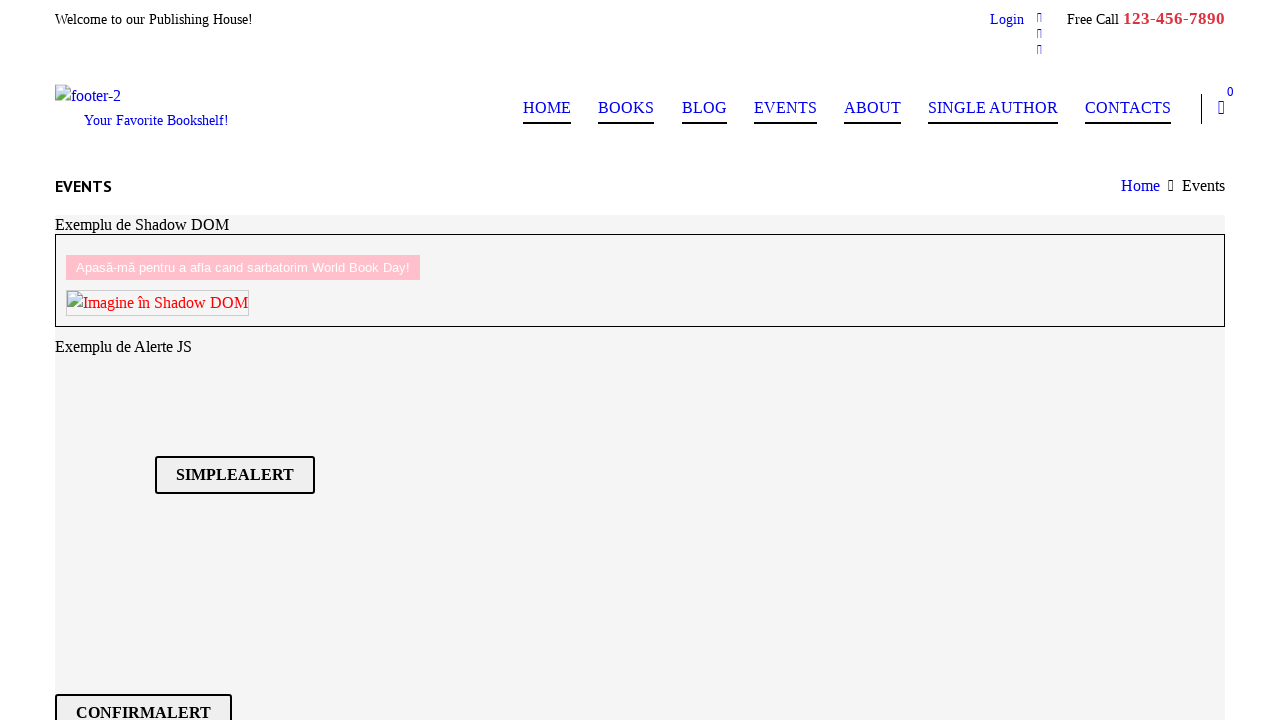

Verified book picture image is visible in shadow DOM
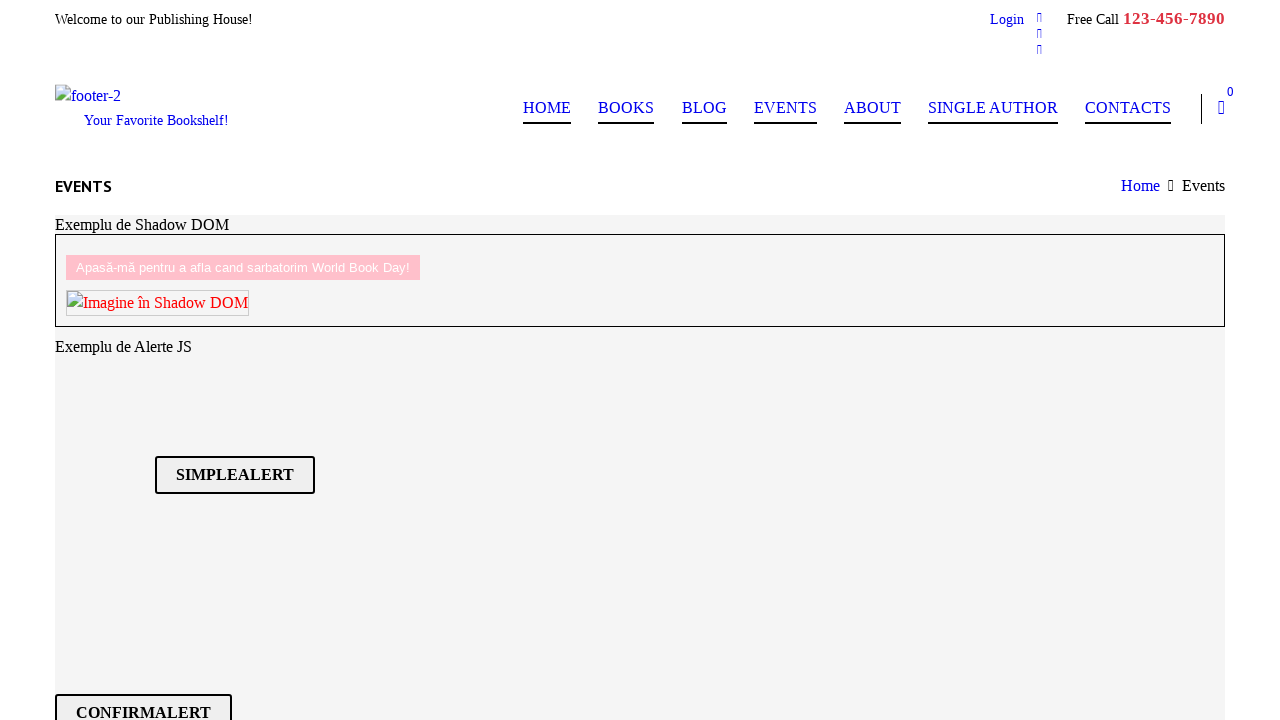

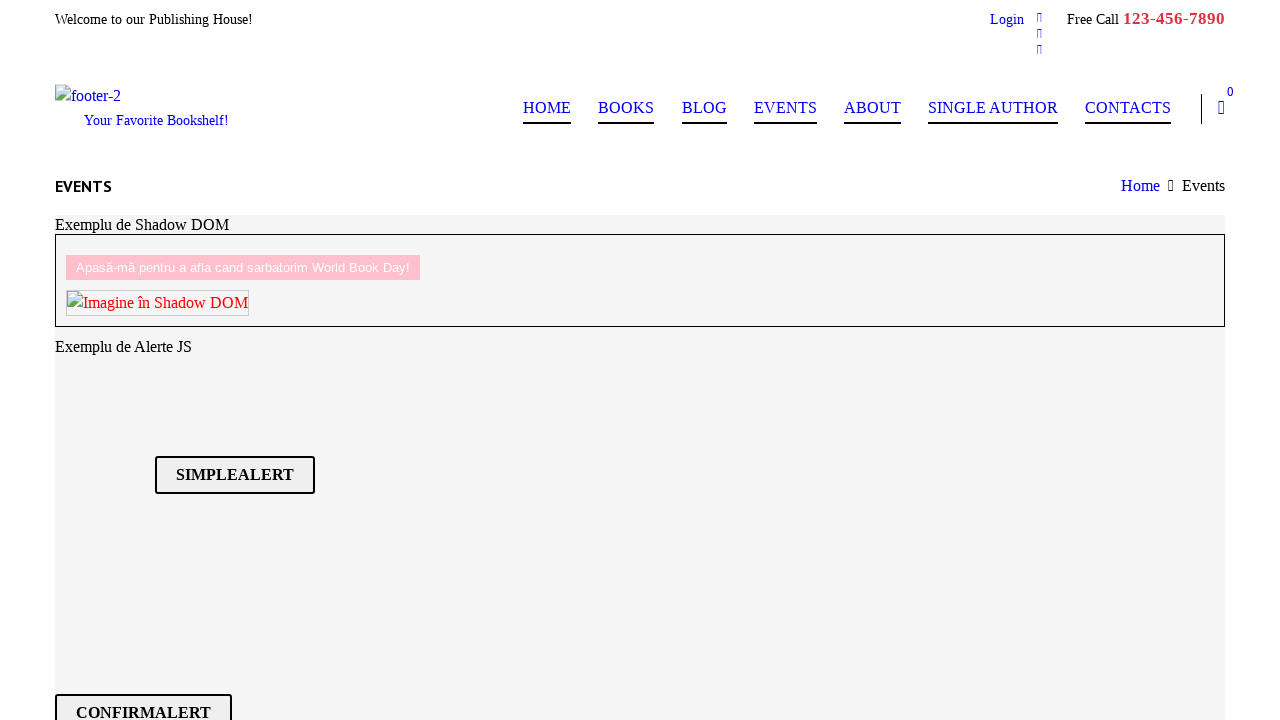